Tests dynamic button interactions by clicking through a sequence of buttons that appear after each click, verifying the final message is displayed

Starting URL: https://testpages.eviltester.com/styled/dynamic-buttons-simple.html

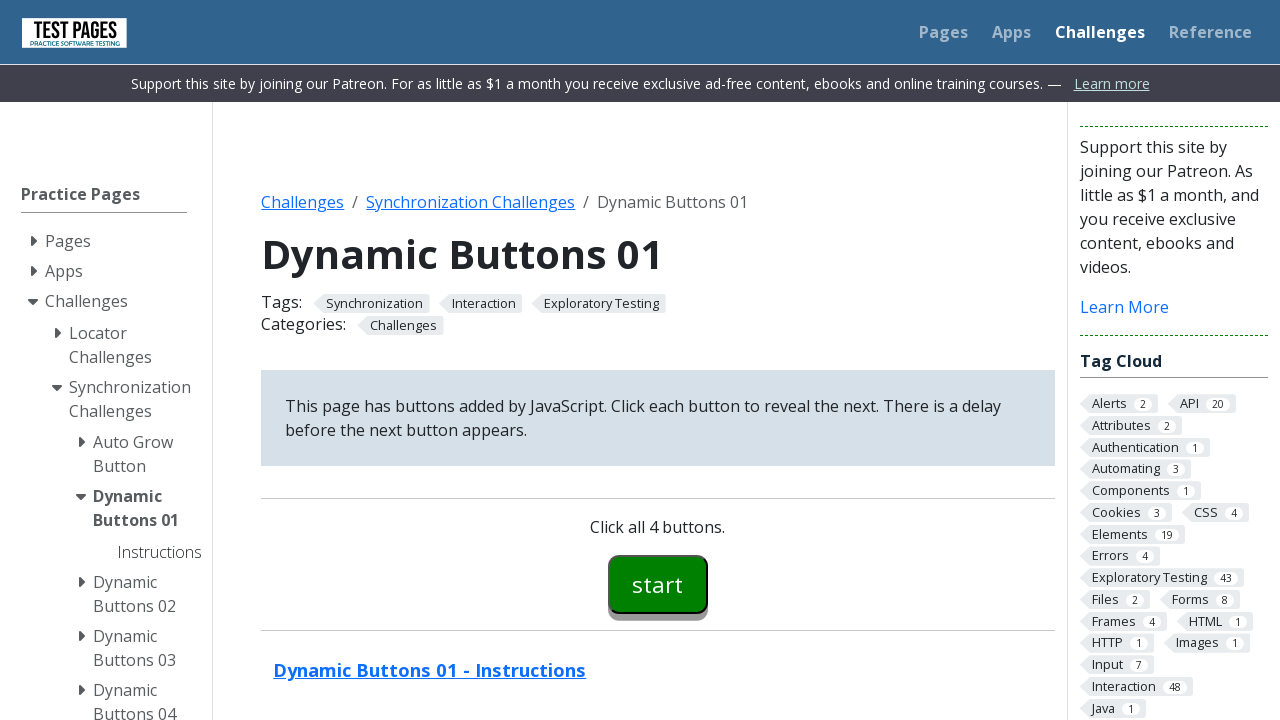

Clicked the Start button at (658, 584) on #button00
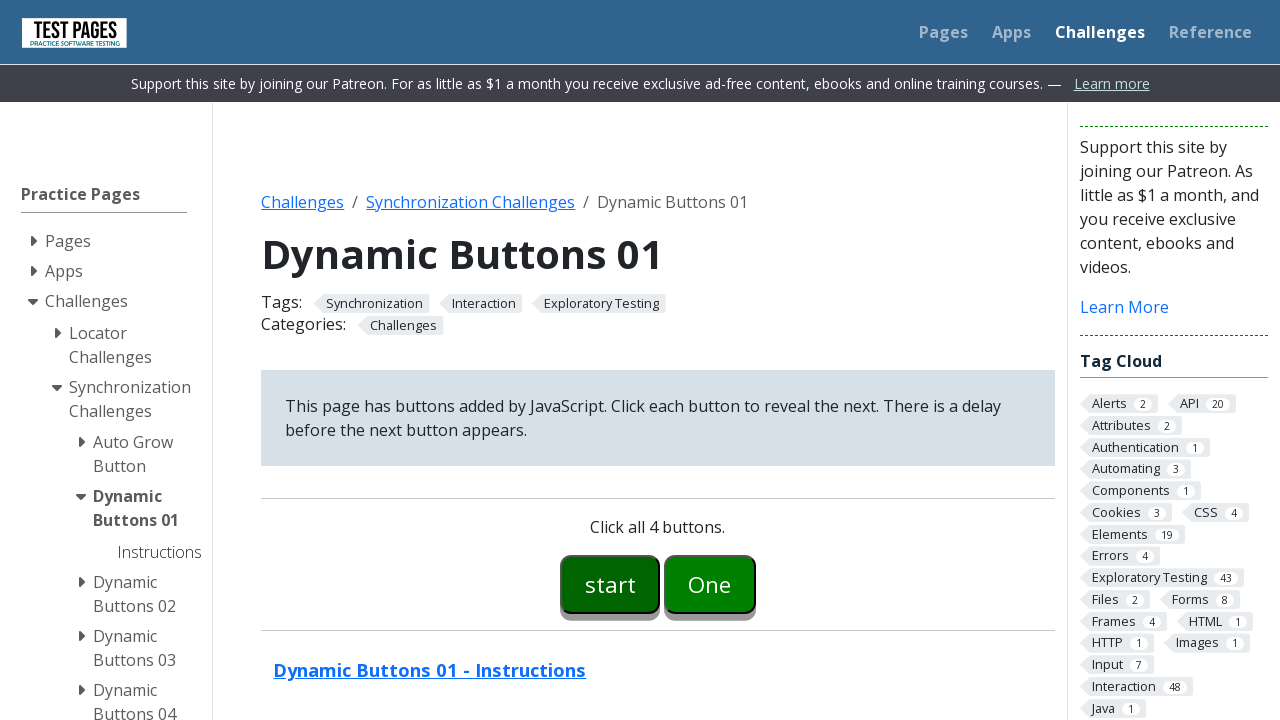

Waited for the One button to appear
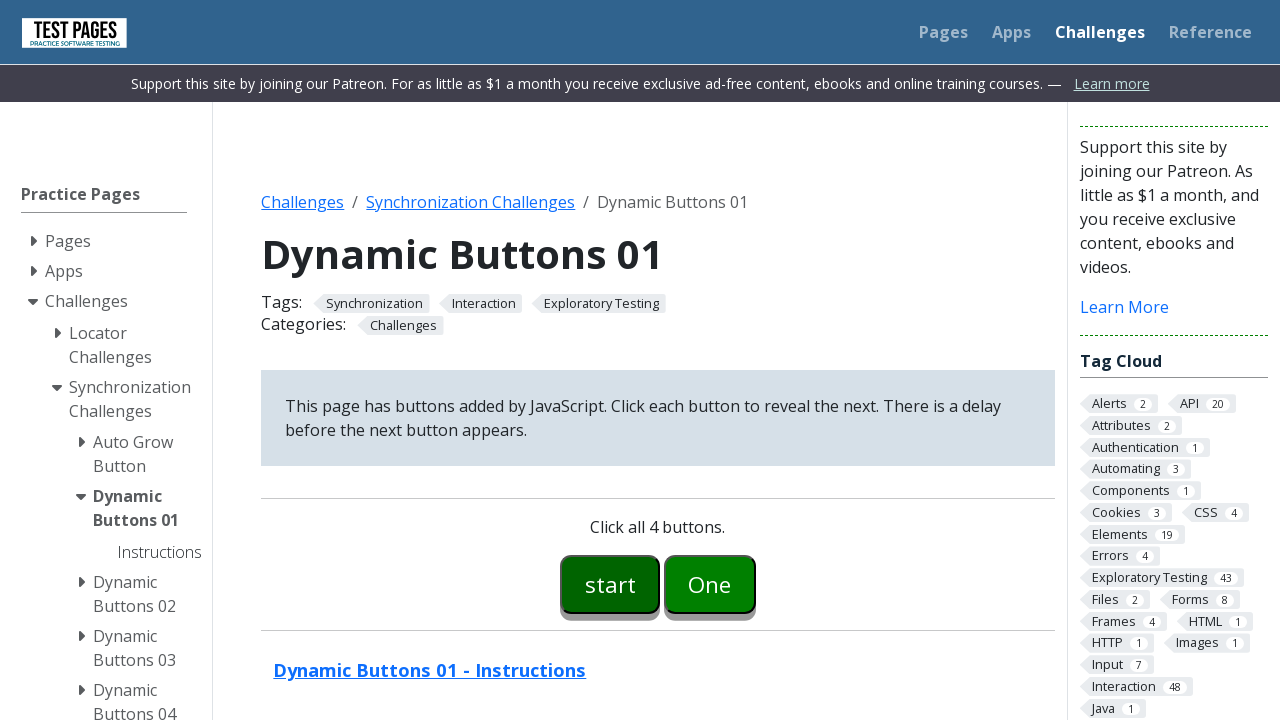

Clicked the One button at (710, 584) on #button01
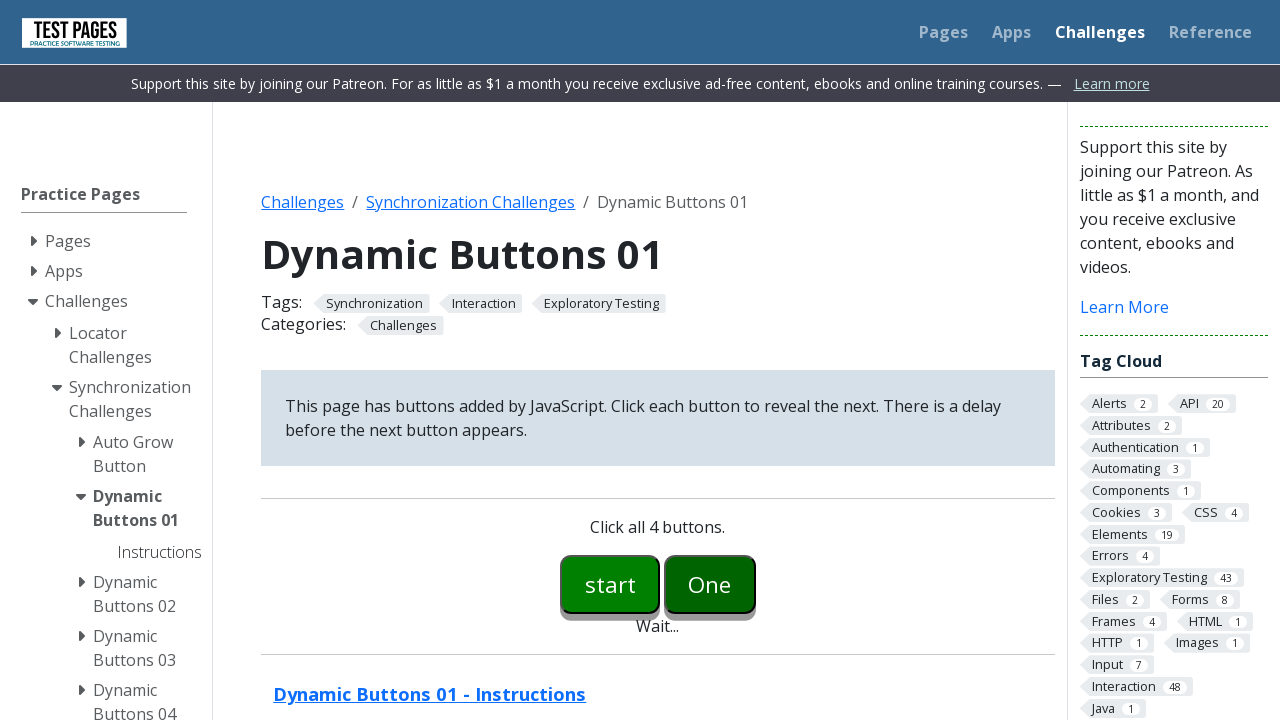

Waited for the Two button to appear
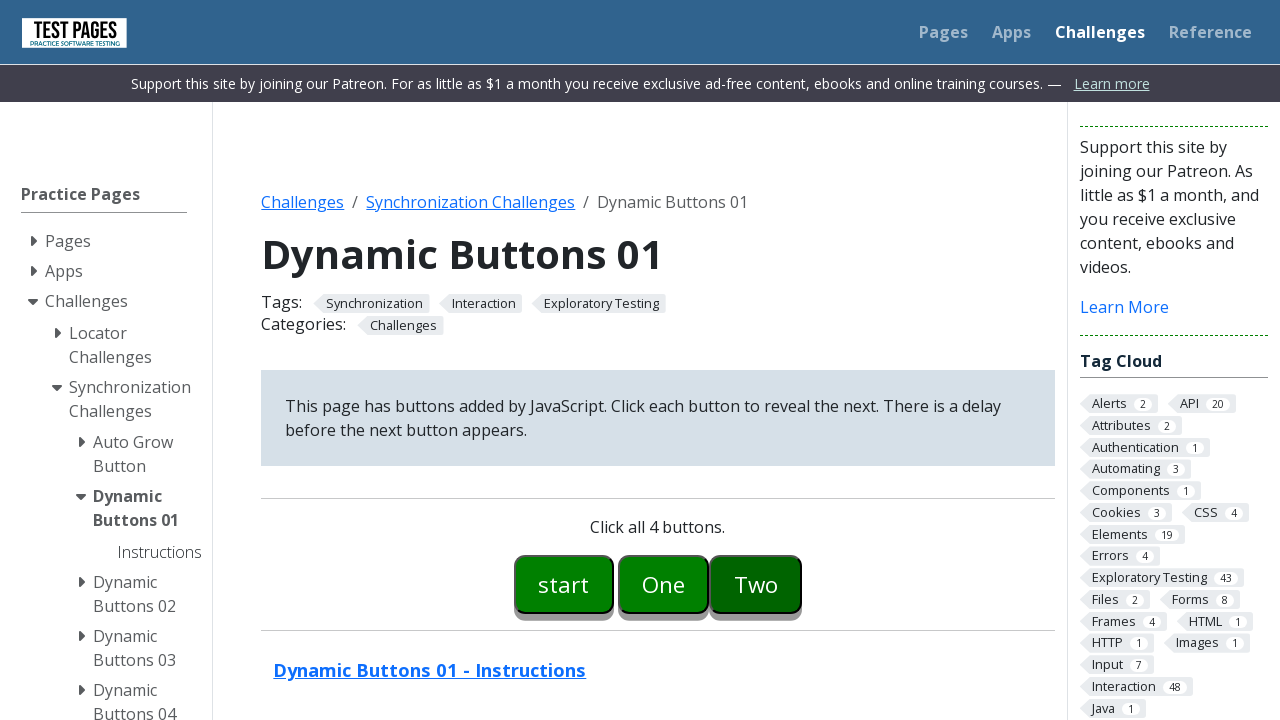

Clicked the Two button at (756, 584) on #button02
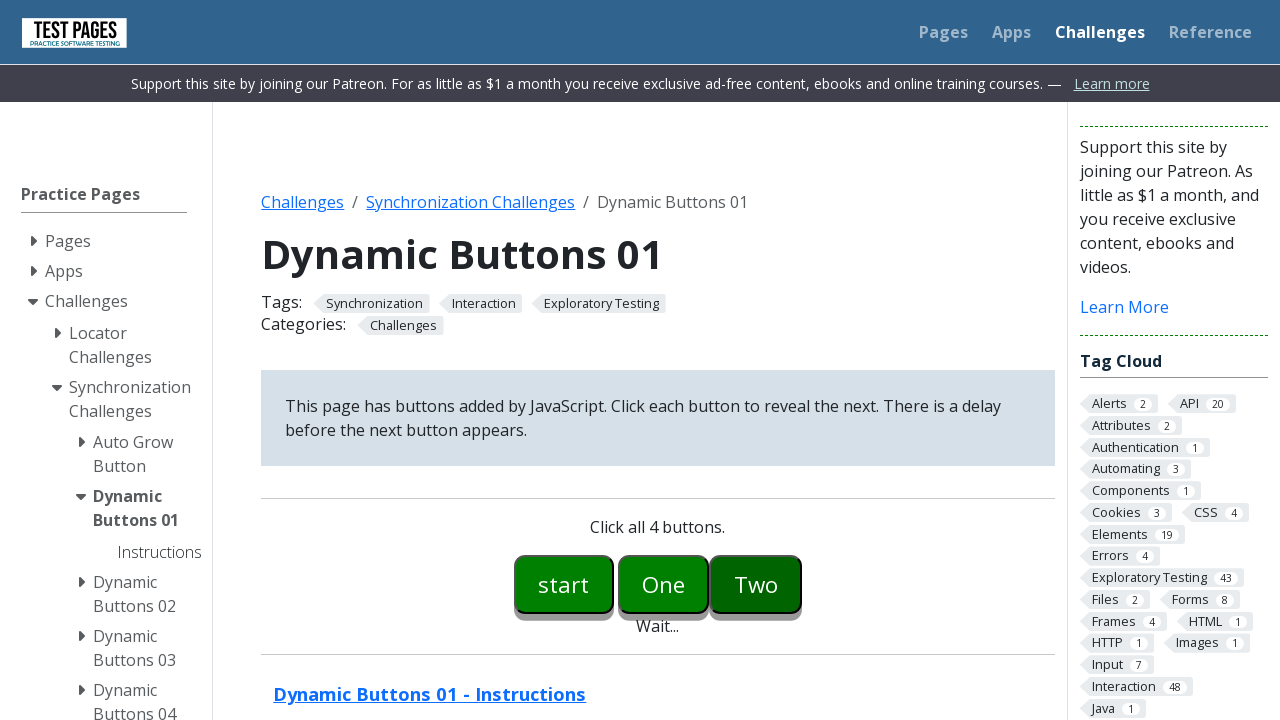

Waited for the Three button to appear
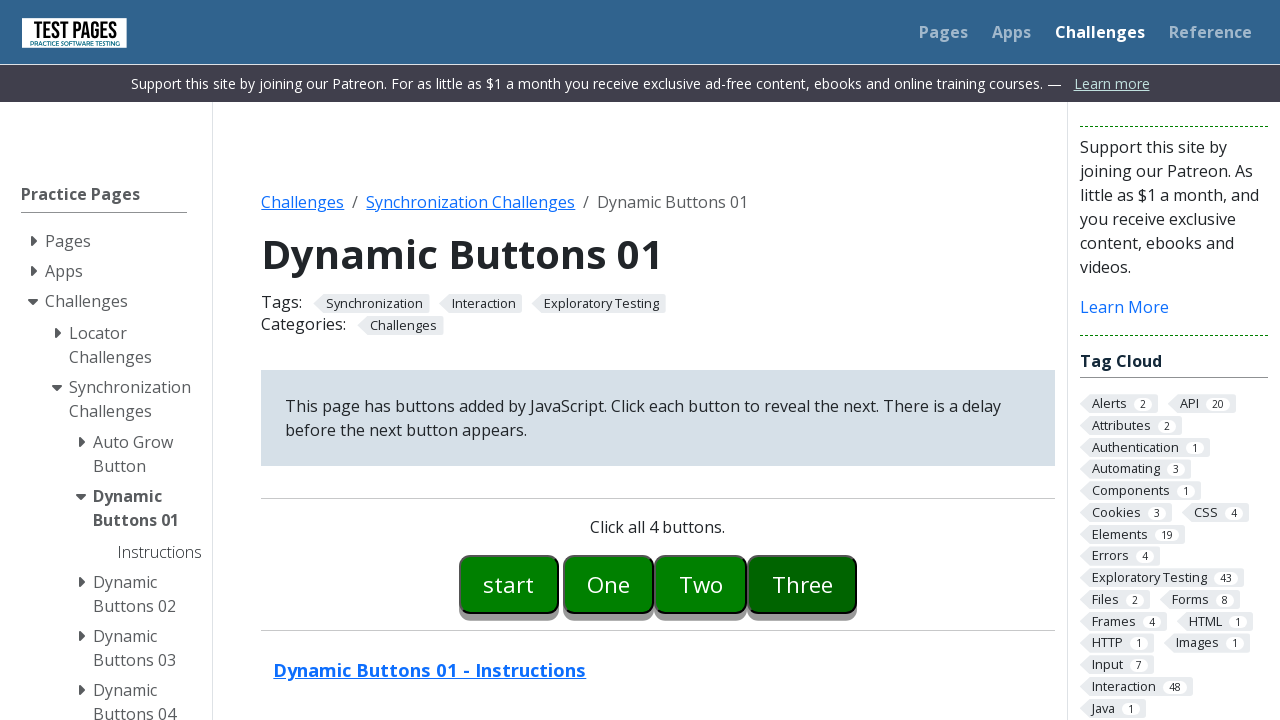

Clicked the Three button at (802, 584) on #button03
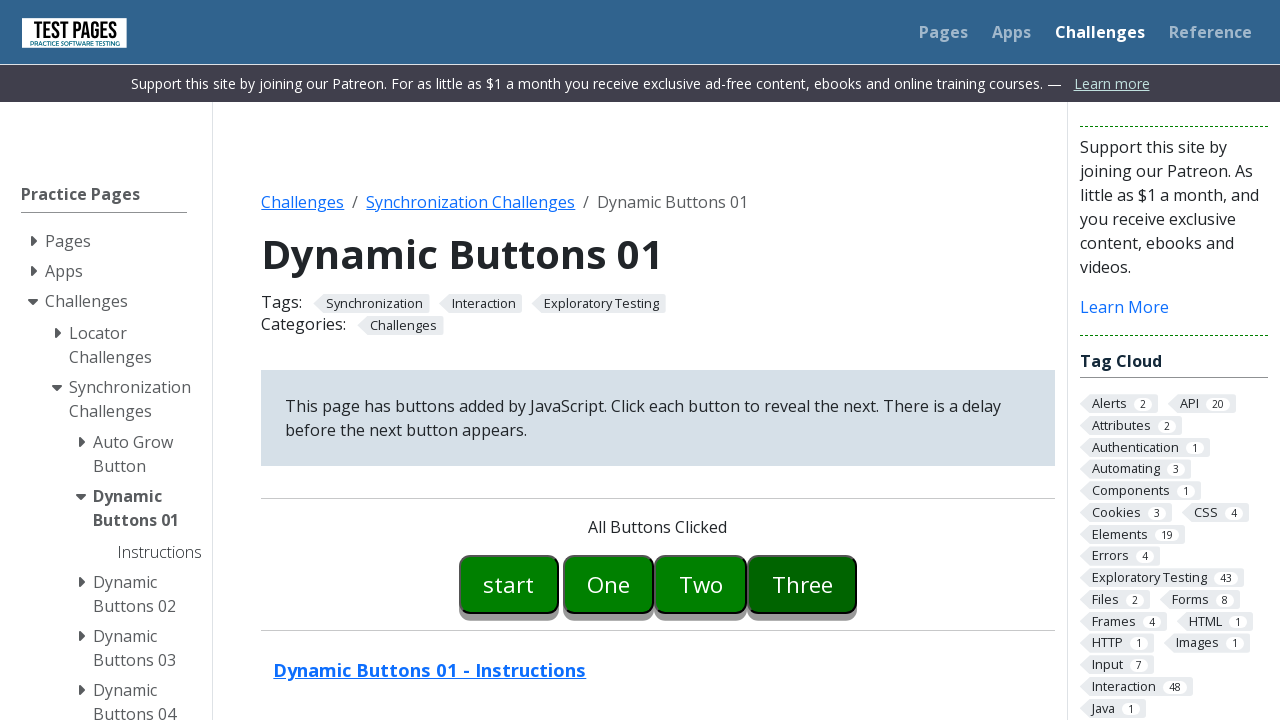

Verified the completion message is displayed
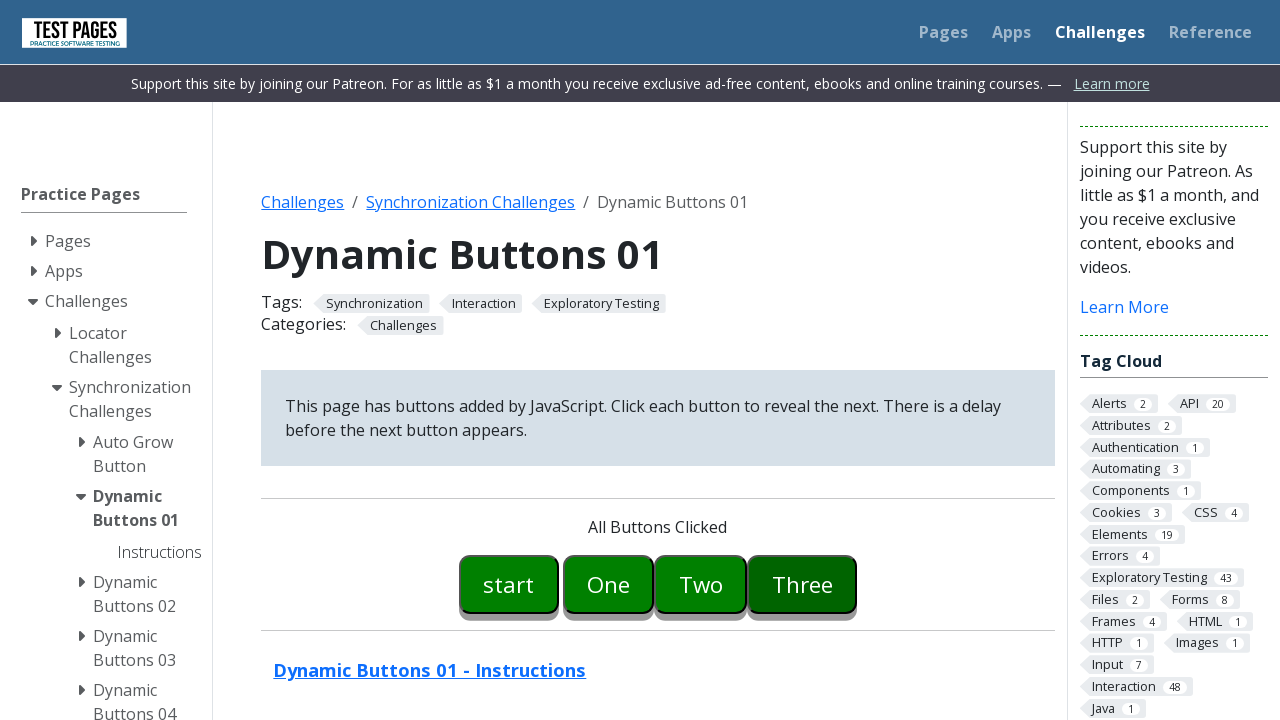

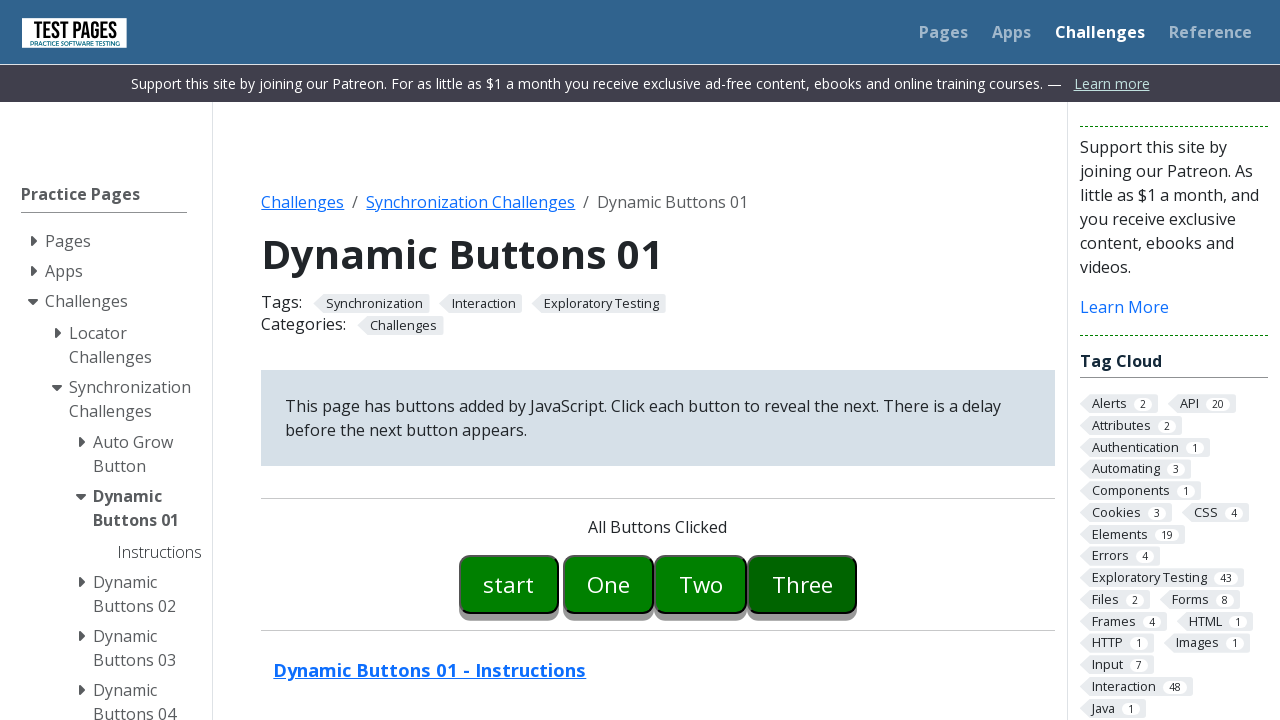